Tests JavaScript prompt dialog by clicking a button that triggers a prompt, entering a name in the text field, accepting it, and verifying the name appears in the result message

Starting URL: https://the-internet.herokuapp.com/javascript_alerts

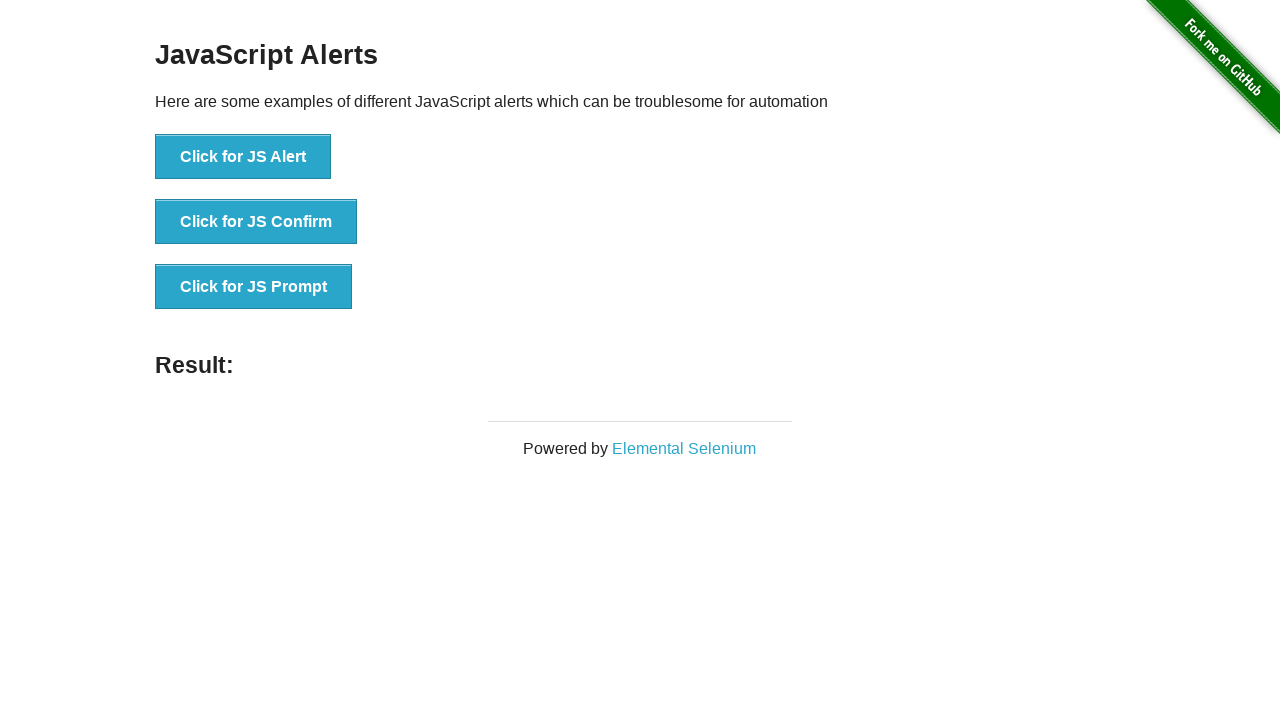

Set up dialog handler to accept prompt with text 'Marcus Webb'
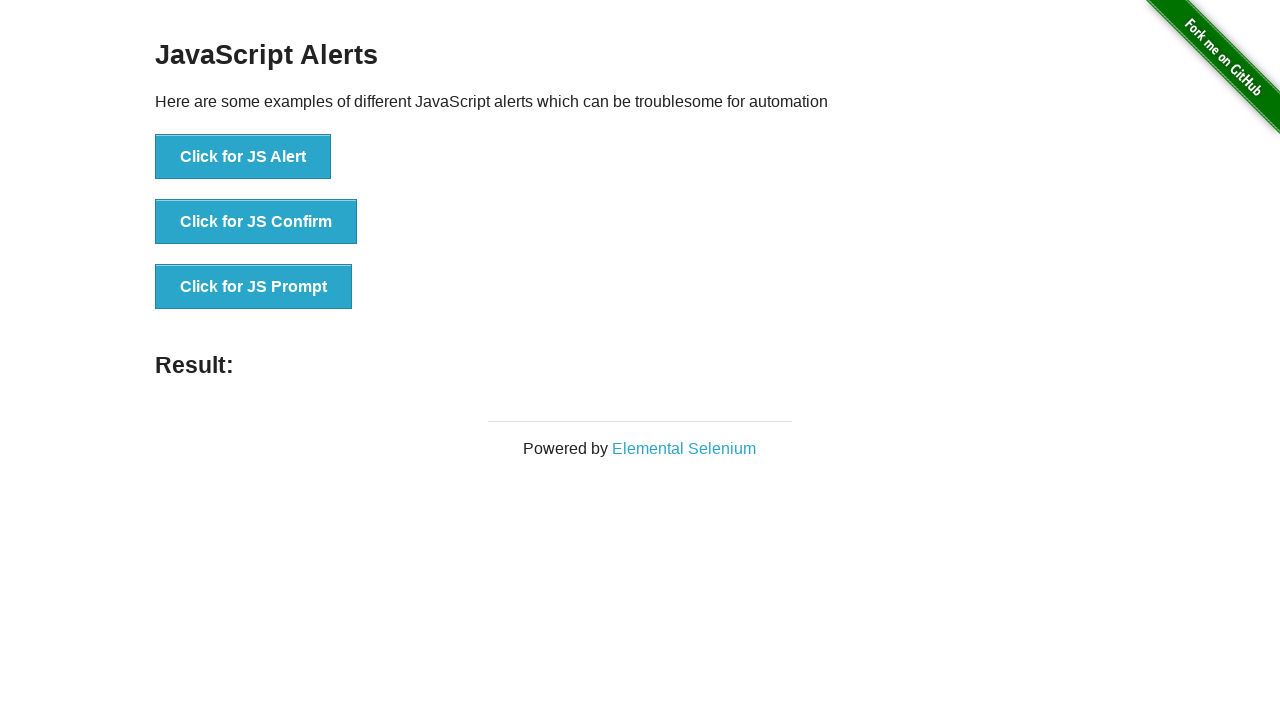

Clicked button to trigger JavaScript prompt dialog at (254, 287) on xpath=//*[text()='Click for JS Prompt']
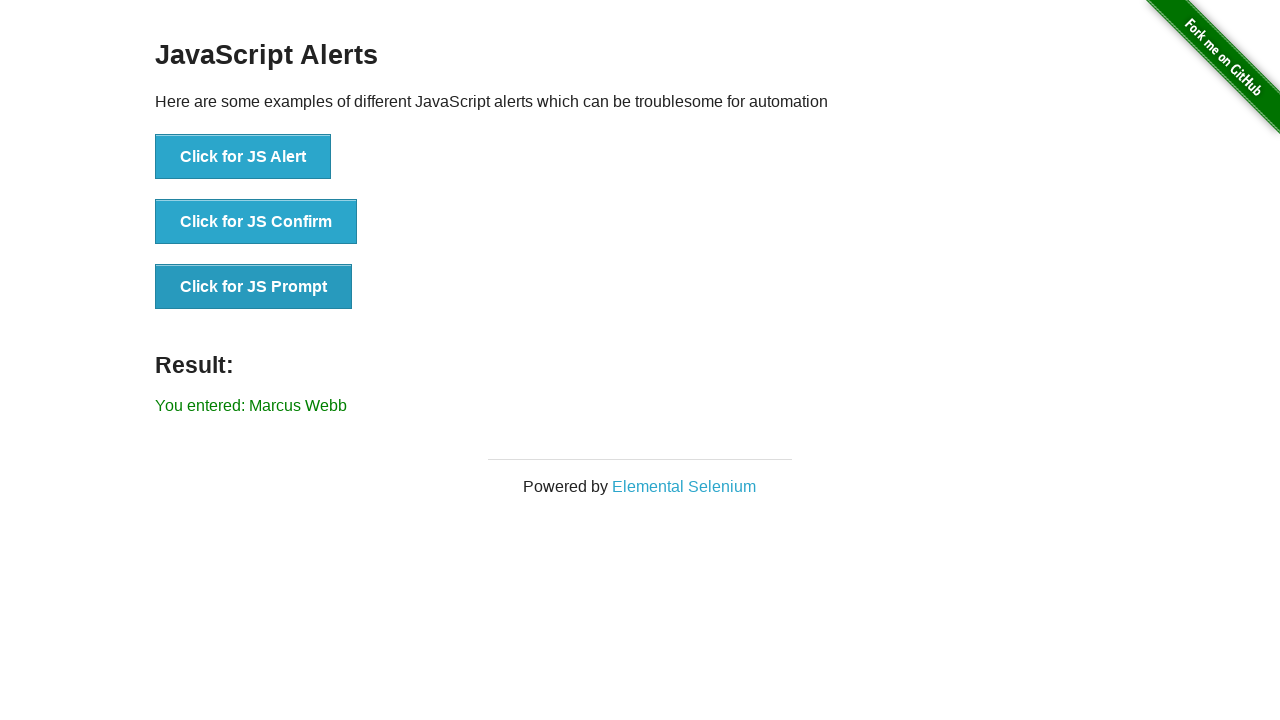

Result message element loaded after accepting prompt
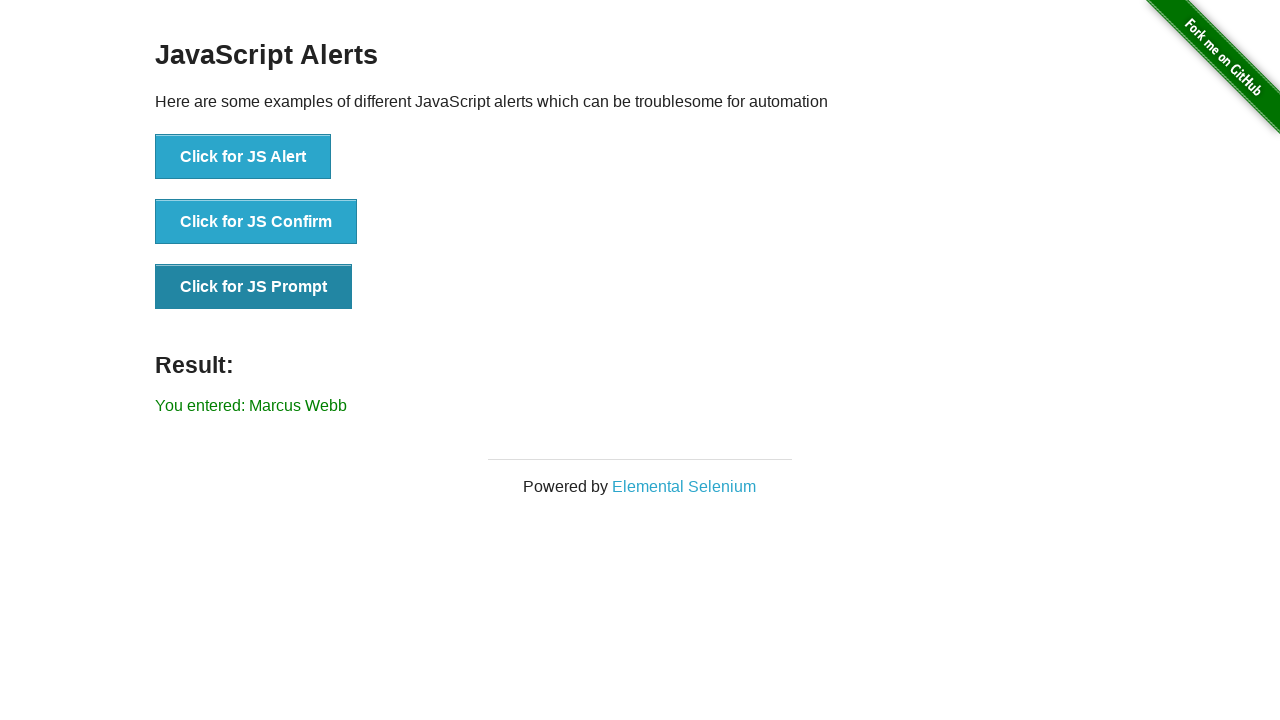

Retrieved result message text content
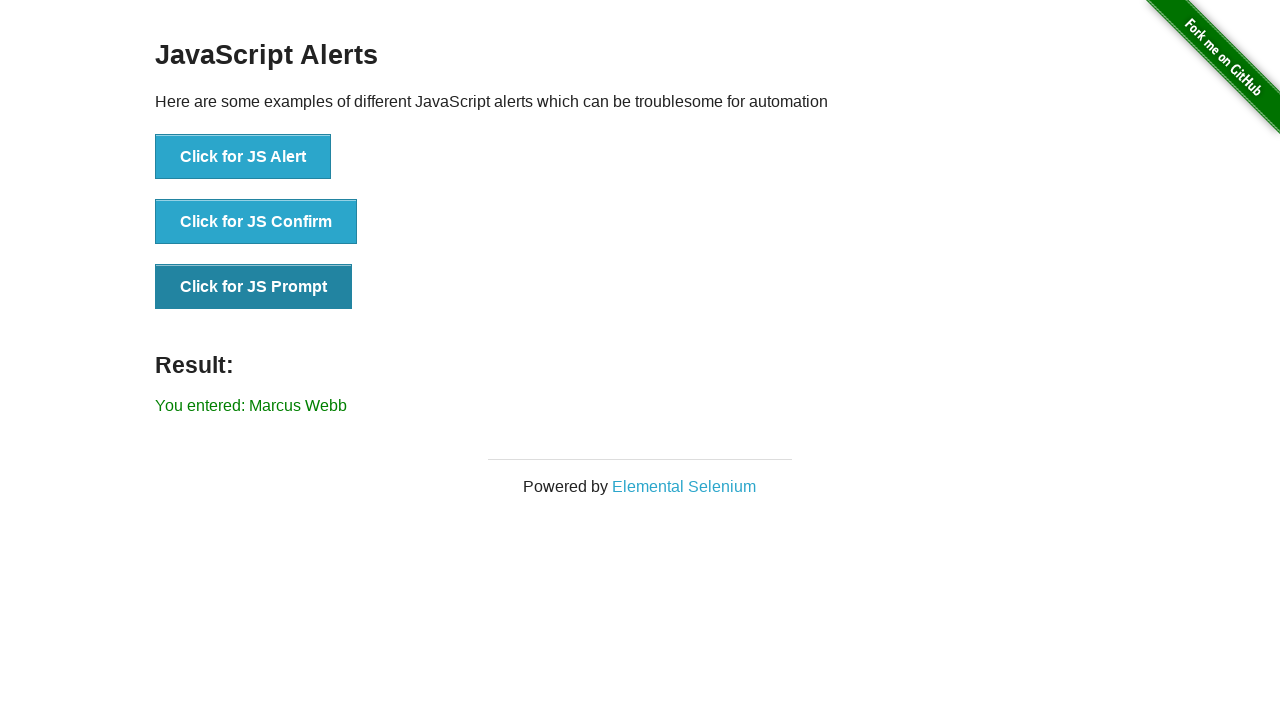

Verified that 'Marcus Webb' appears in the result message
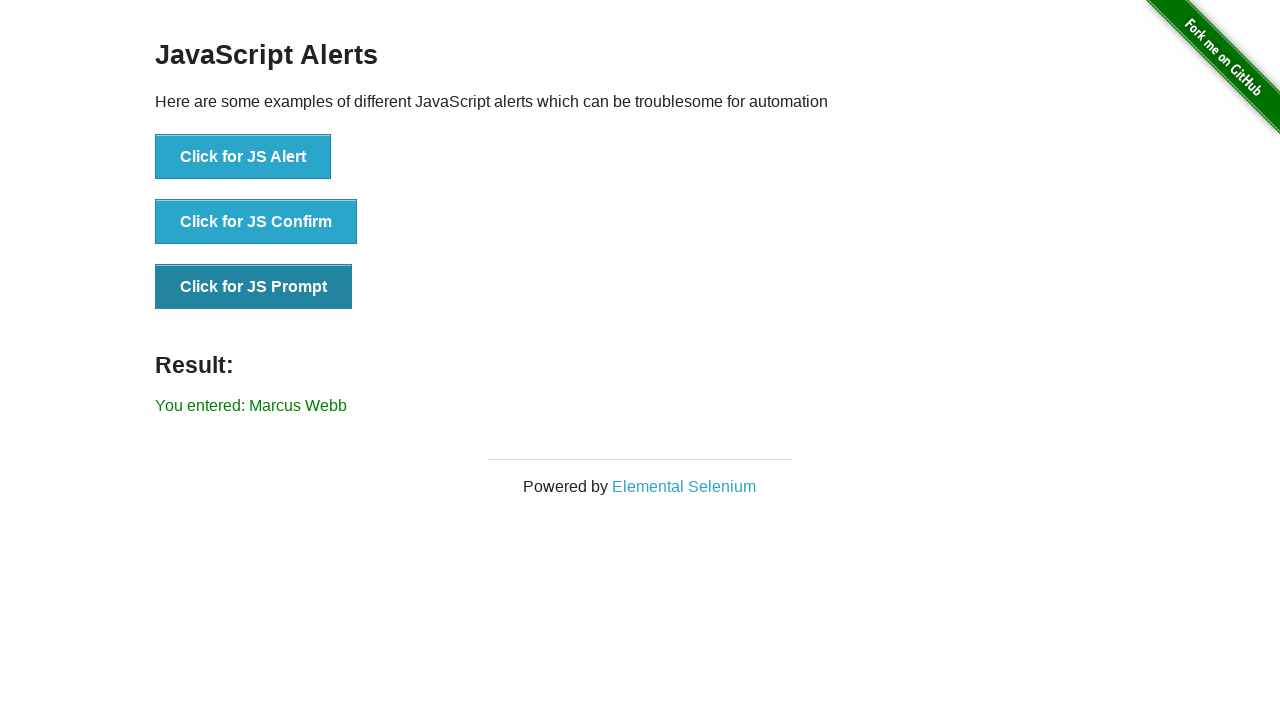

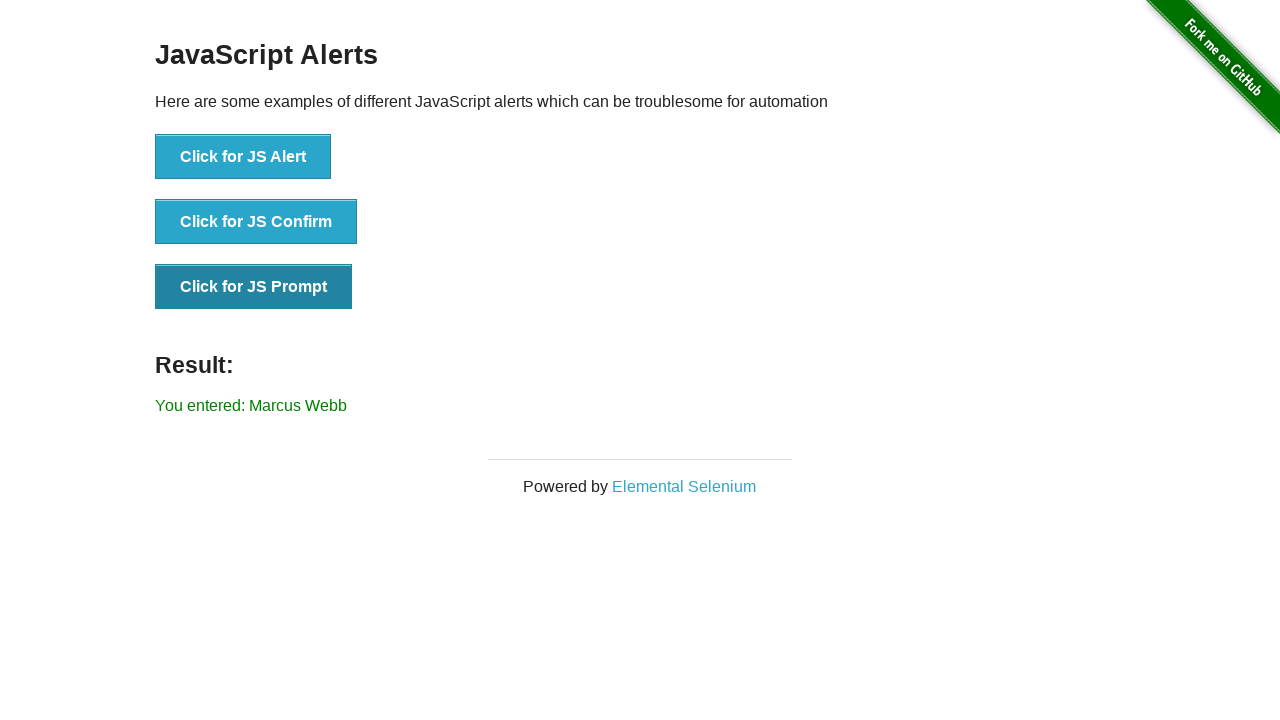